Tests double-click functionality on a button and verifies the success message appears

Starting URL: https://demoqa.com/buttons

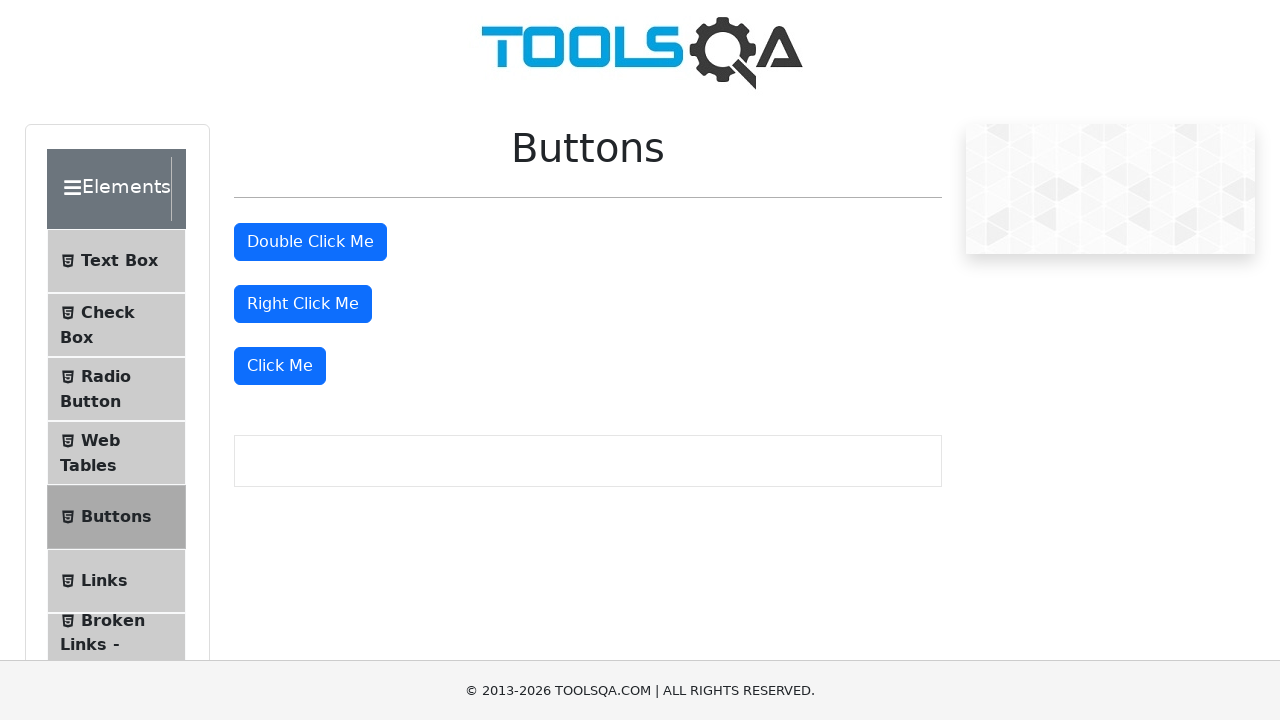

Double-clicked the button to trigger double-click functionality at (310, 242) on #doubleClickBtn
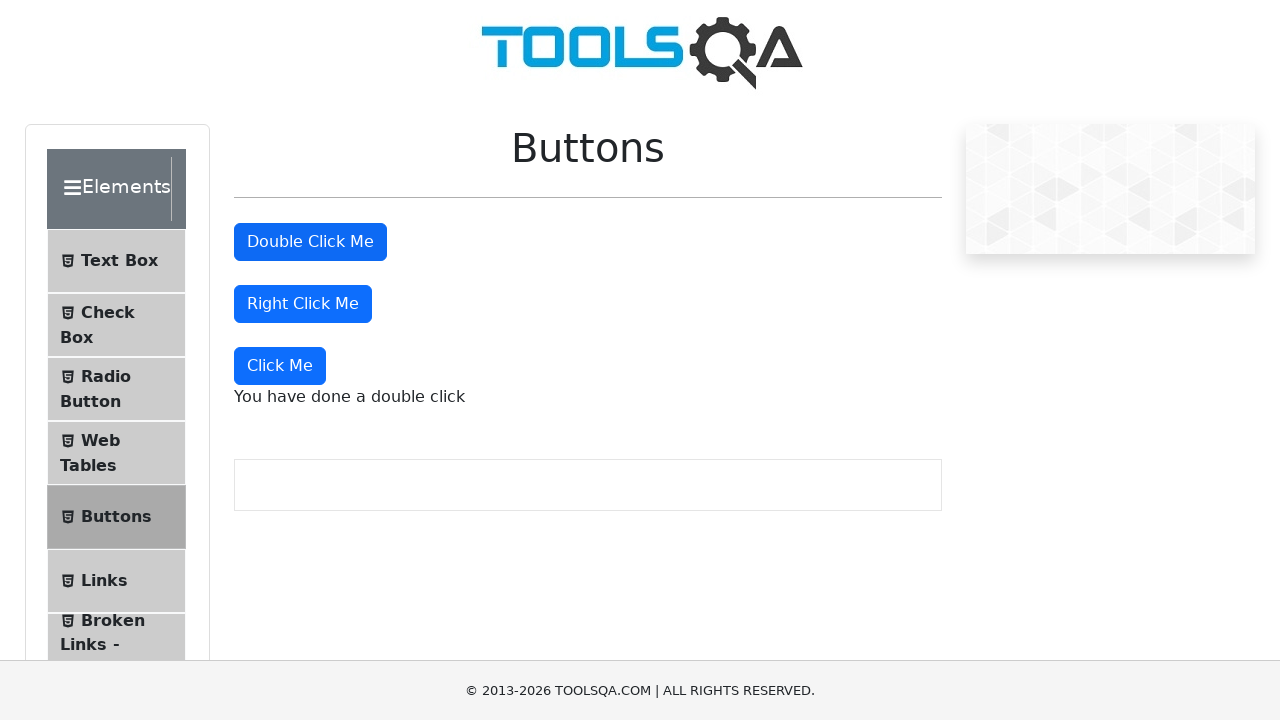

Success message appeared after double-click
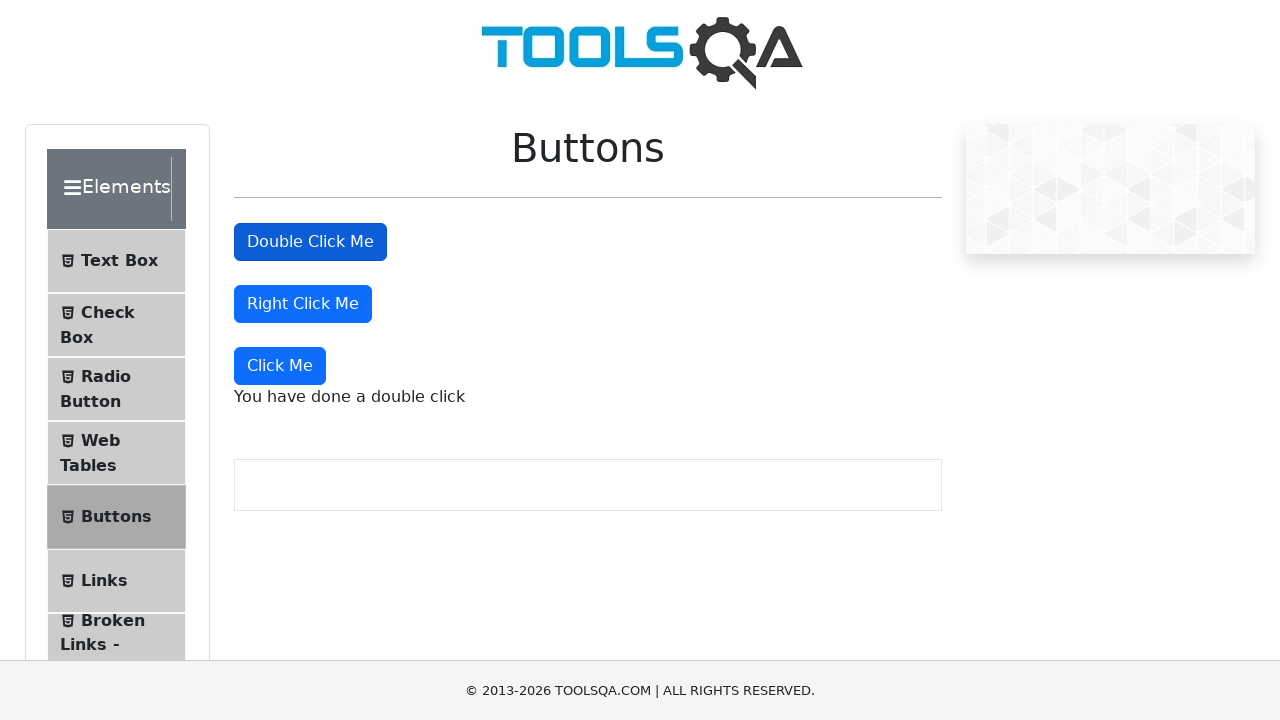

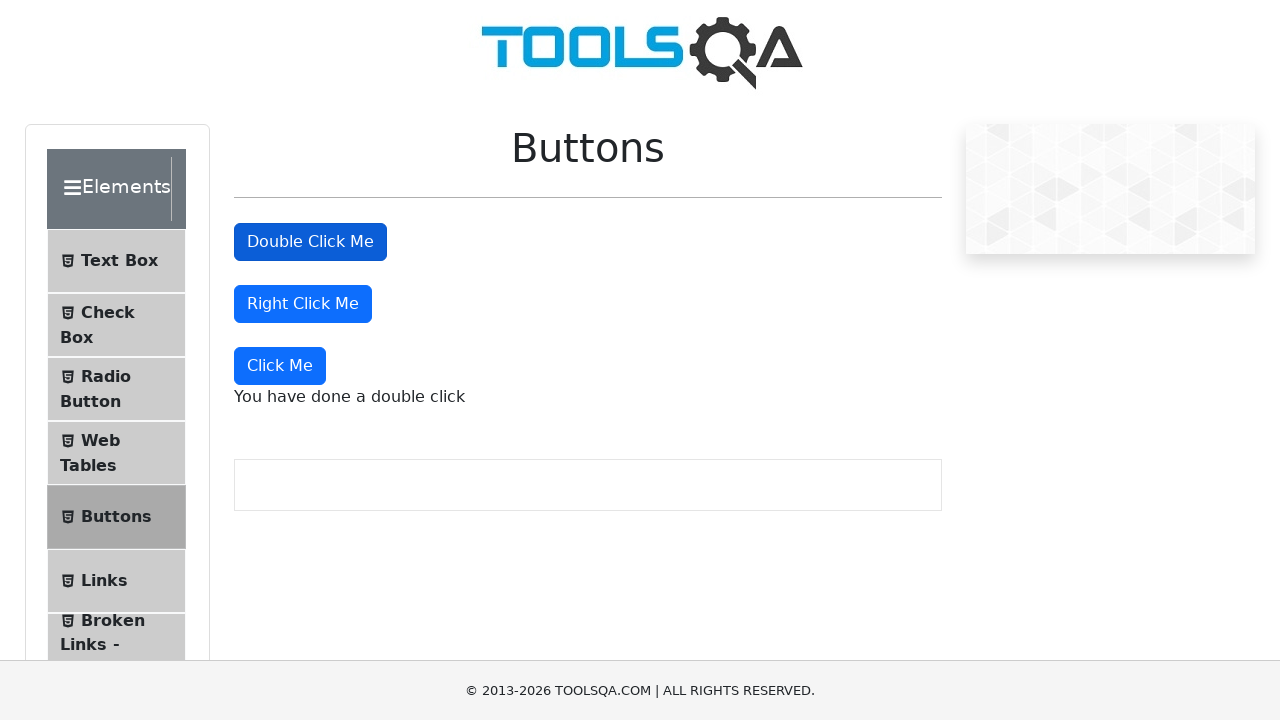